Tests radio button selection functionality by checking if an option is selected and clicking it if not

Starting URL: https://www.w3schools.com/tags/tryit.asp?filename=tryhtml5_input_type_radio

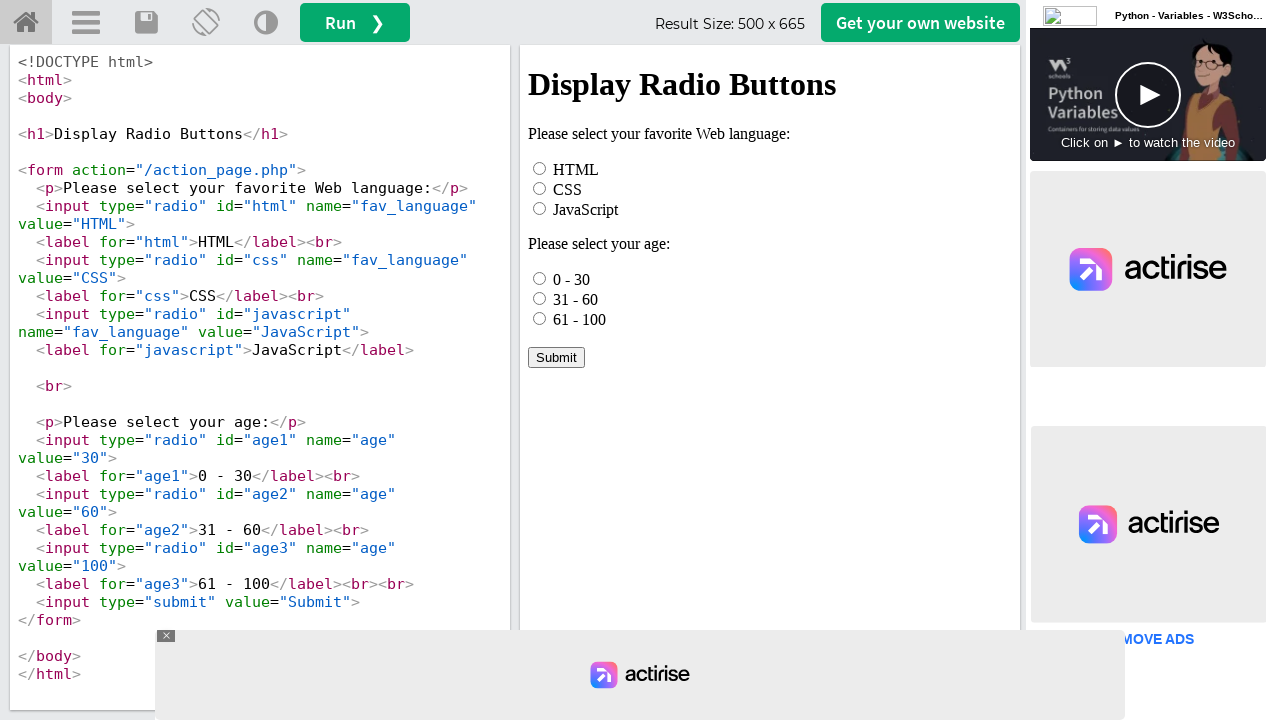

Waited for radio button element in iframe to be available
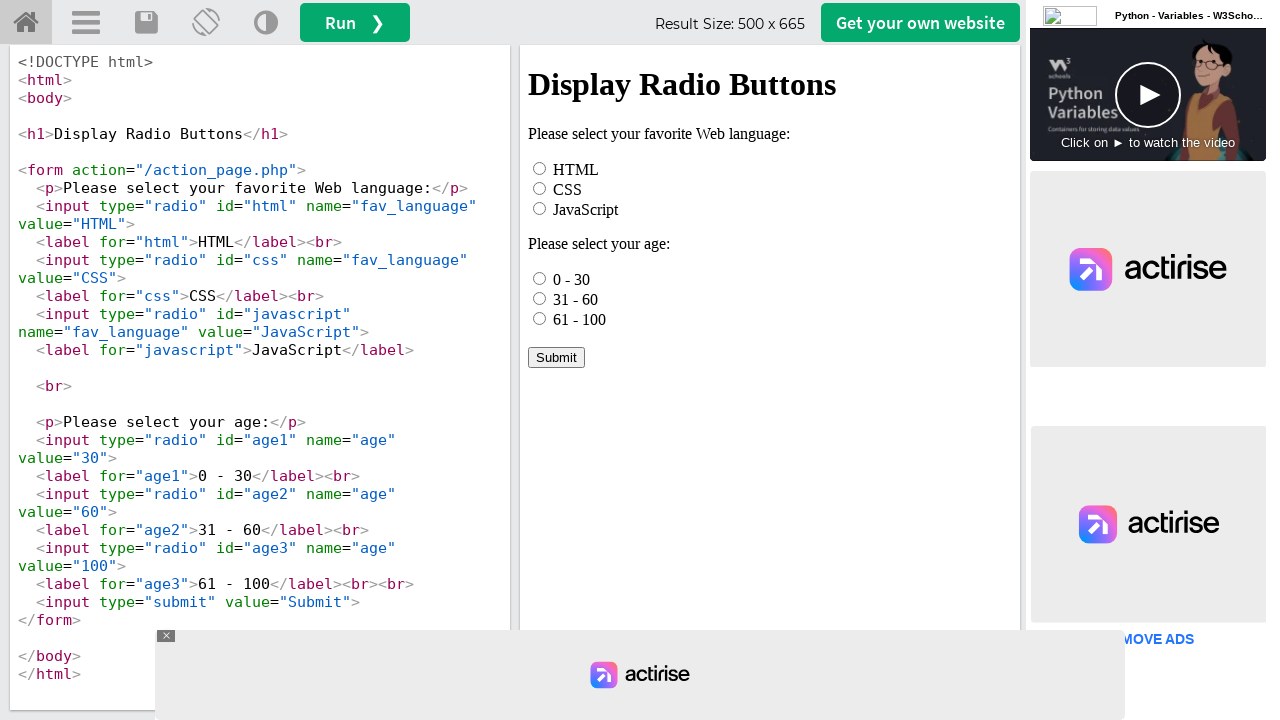

Located iframe containing radio button example
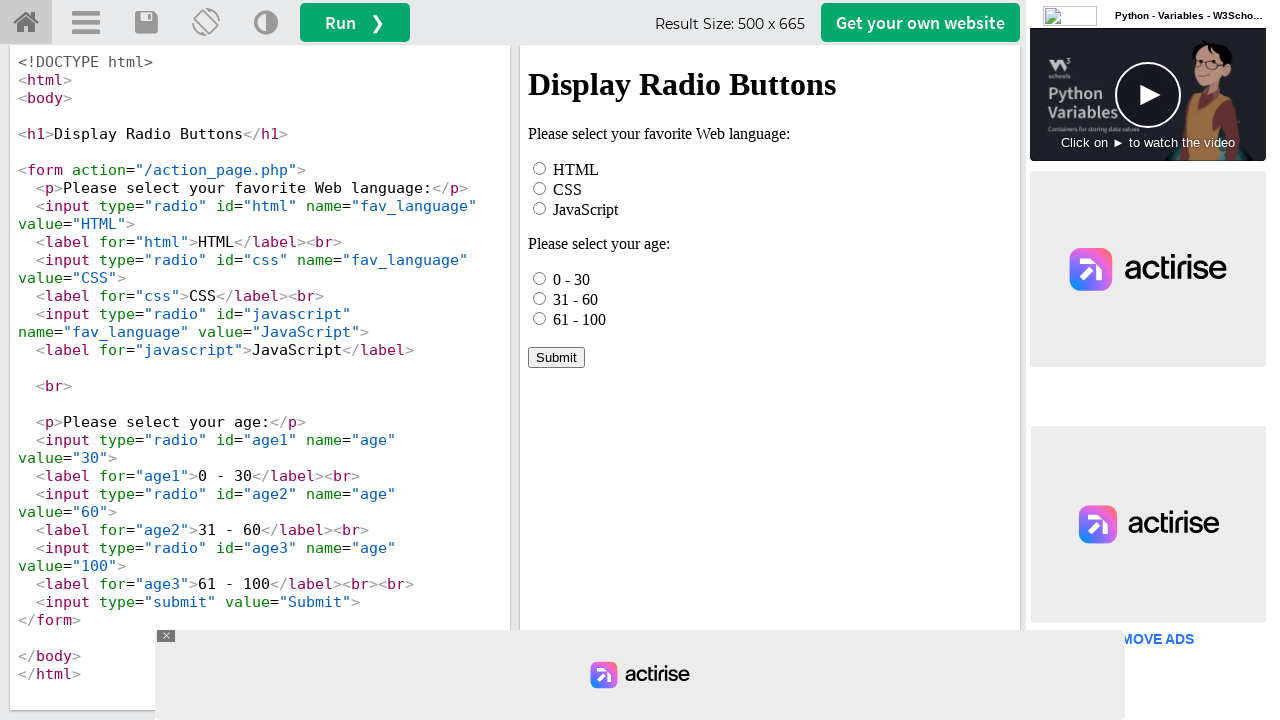

Located radio button element with id='html'
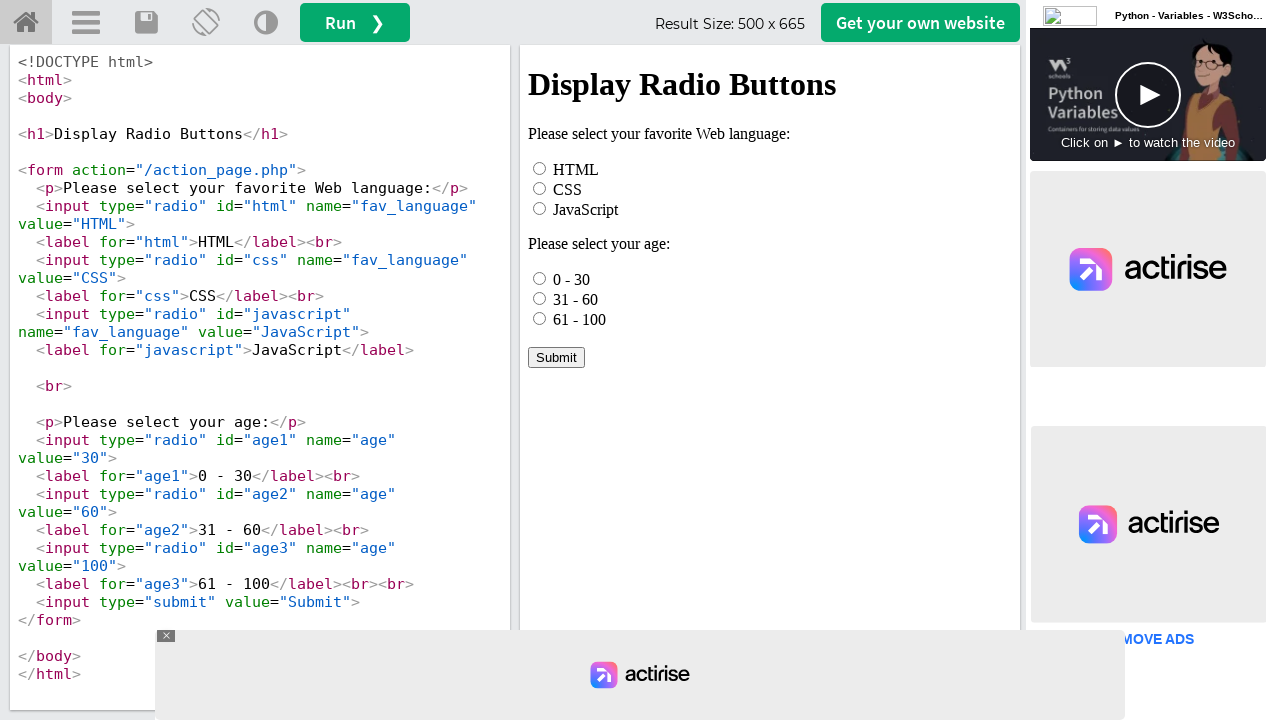

Checked if radio button is selected
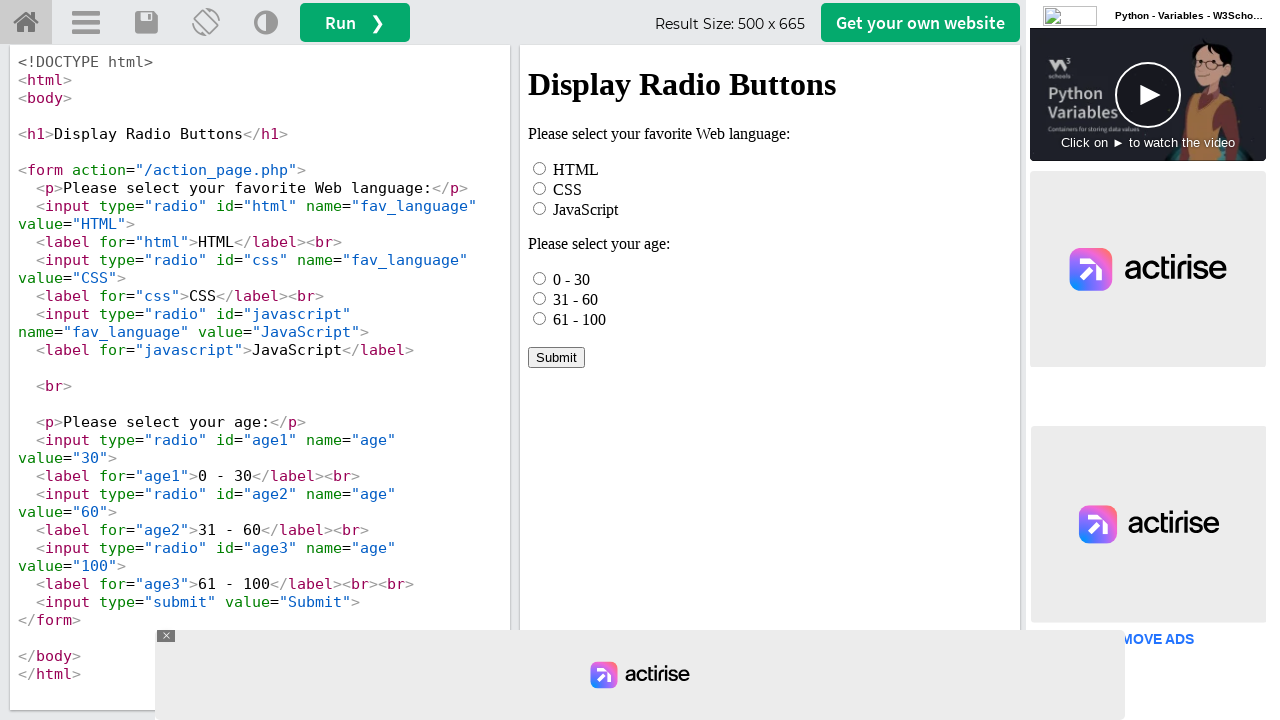

Clicked radio button to select it at (540, 168) on iframe[name='iframeResult'] >> internal:control=enter-frame >> xpath=//*[@id='ht
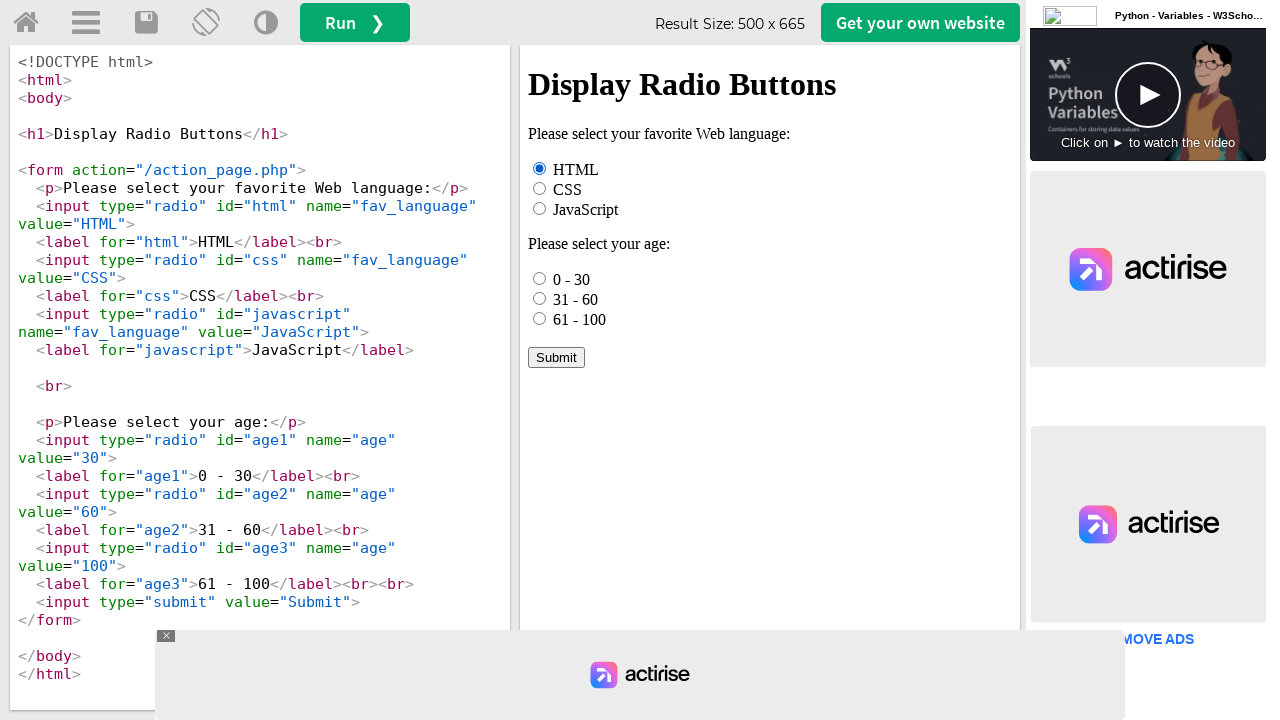

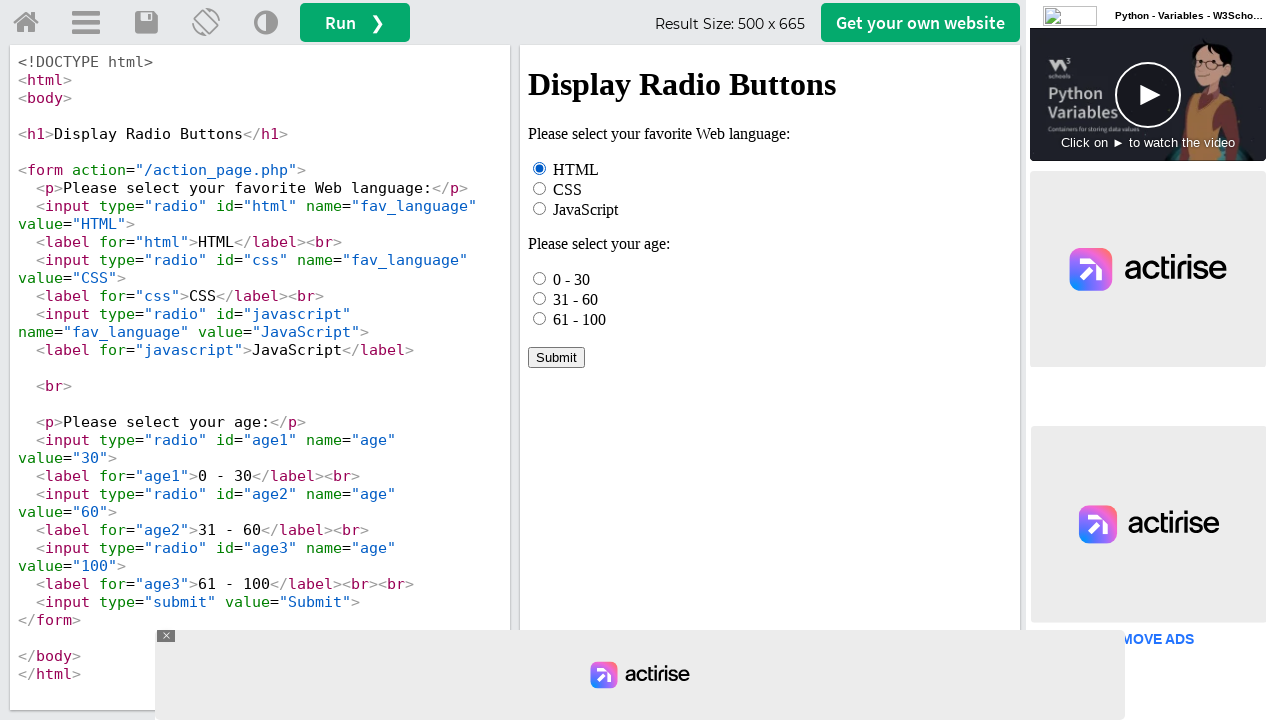